Completes a three-stage puzzle game by solving the Riddle of Stone, Riddle of Secrets, and finding the richest merchant

Starting URL: https://techstepacademy.com/trial-of-the-stones

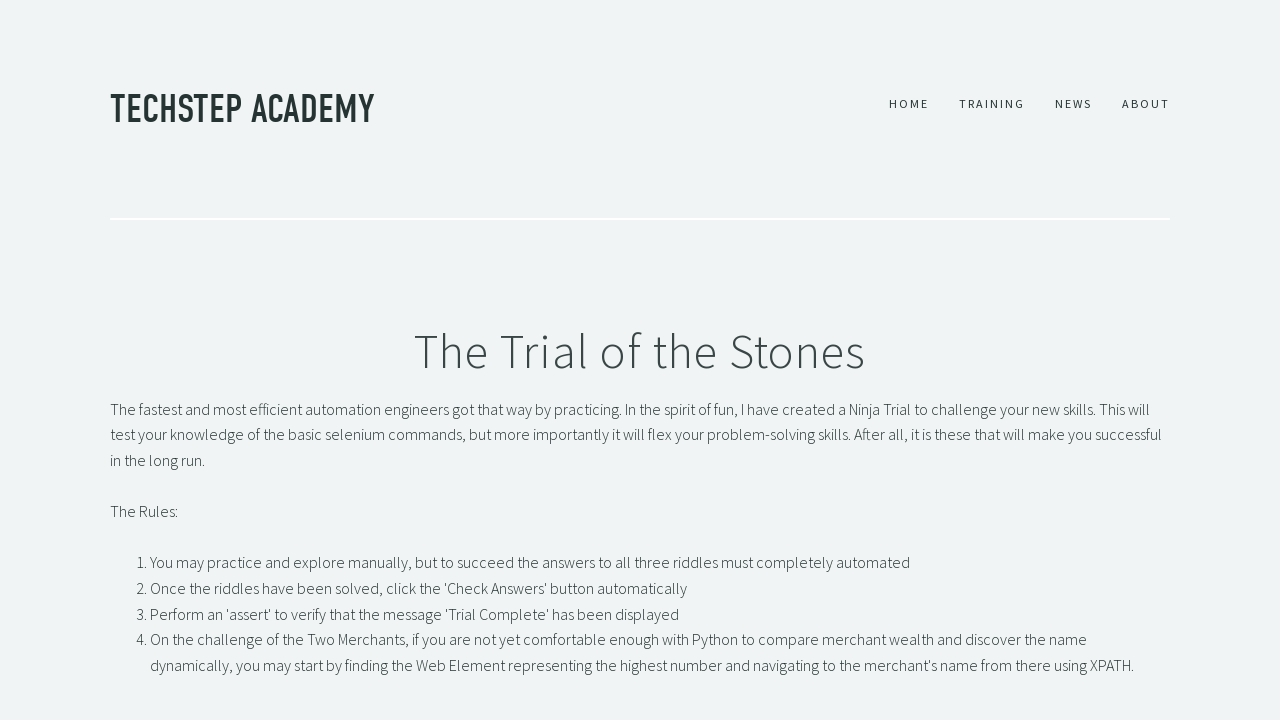

Filled first riddle input with 'rock' on #r1Input
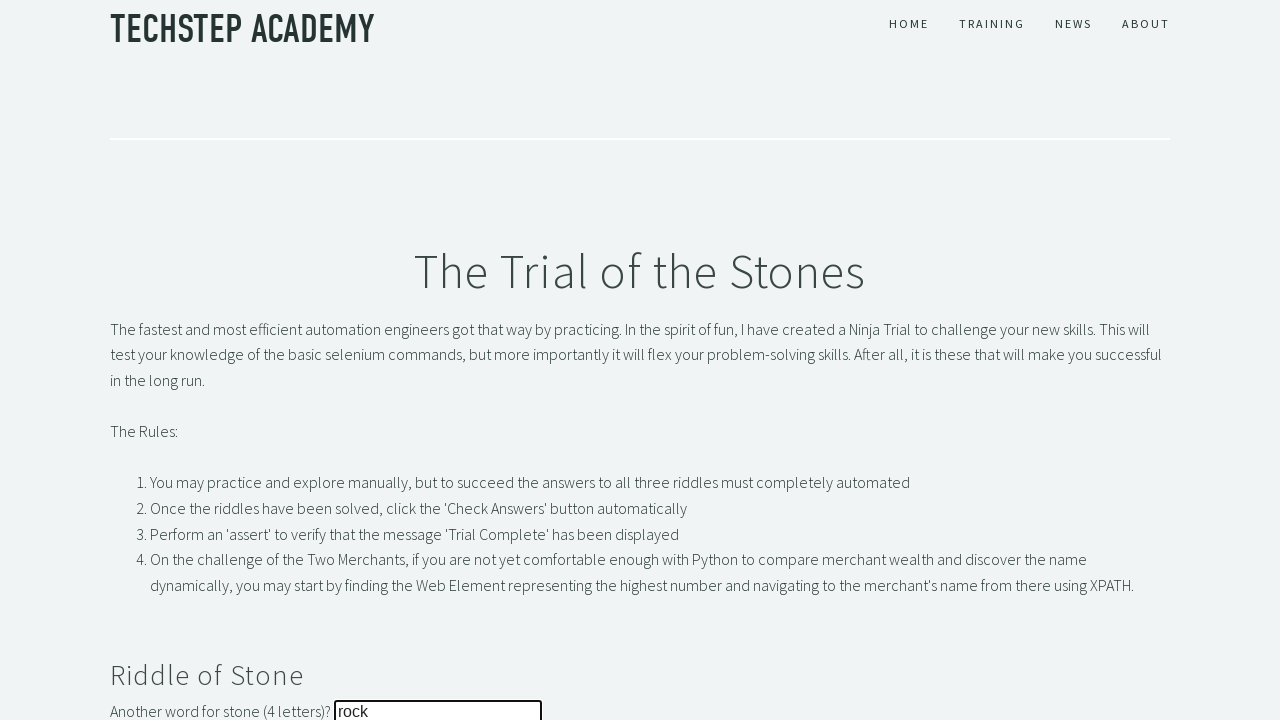

Submitted answer to Riddle of Stone at (145, 360) on #r1Btn
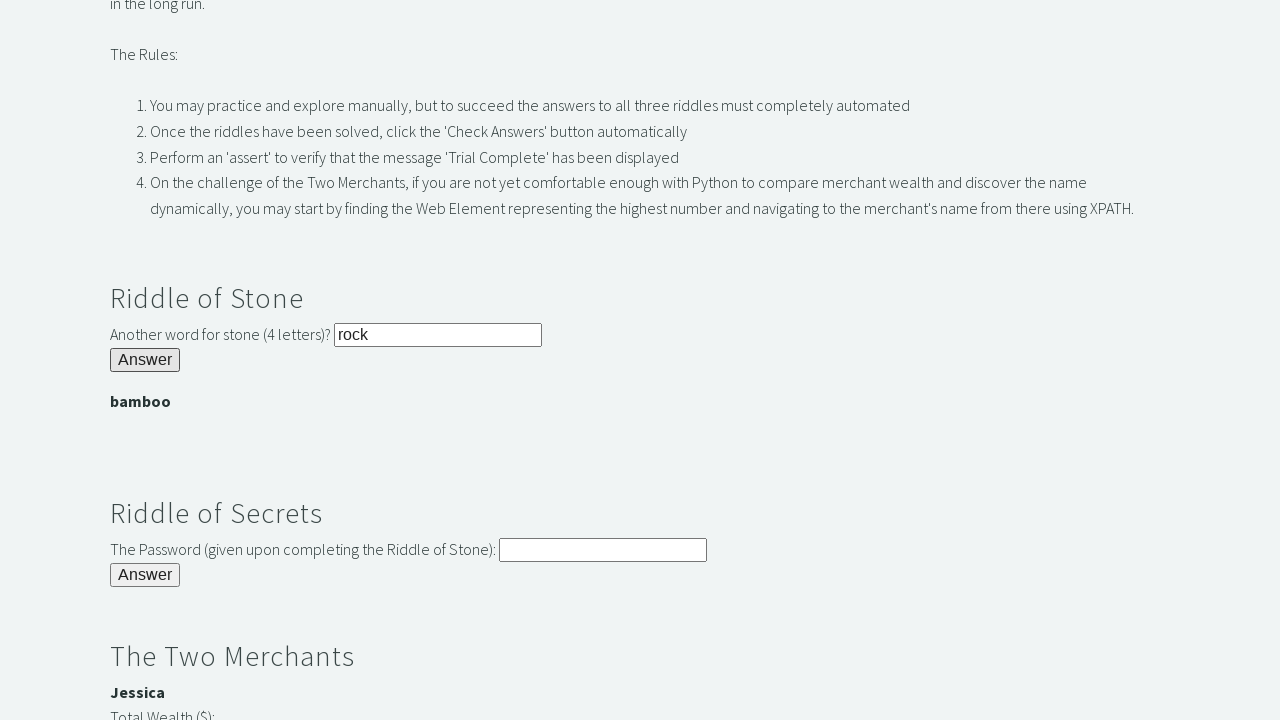

Extracted password from banner for second riddle
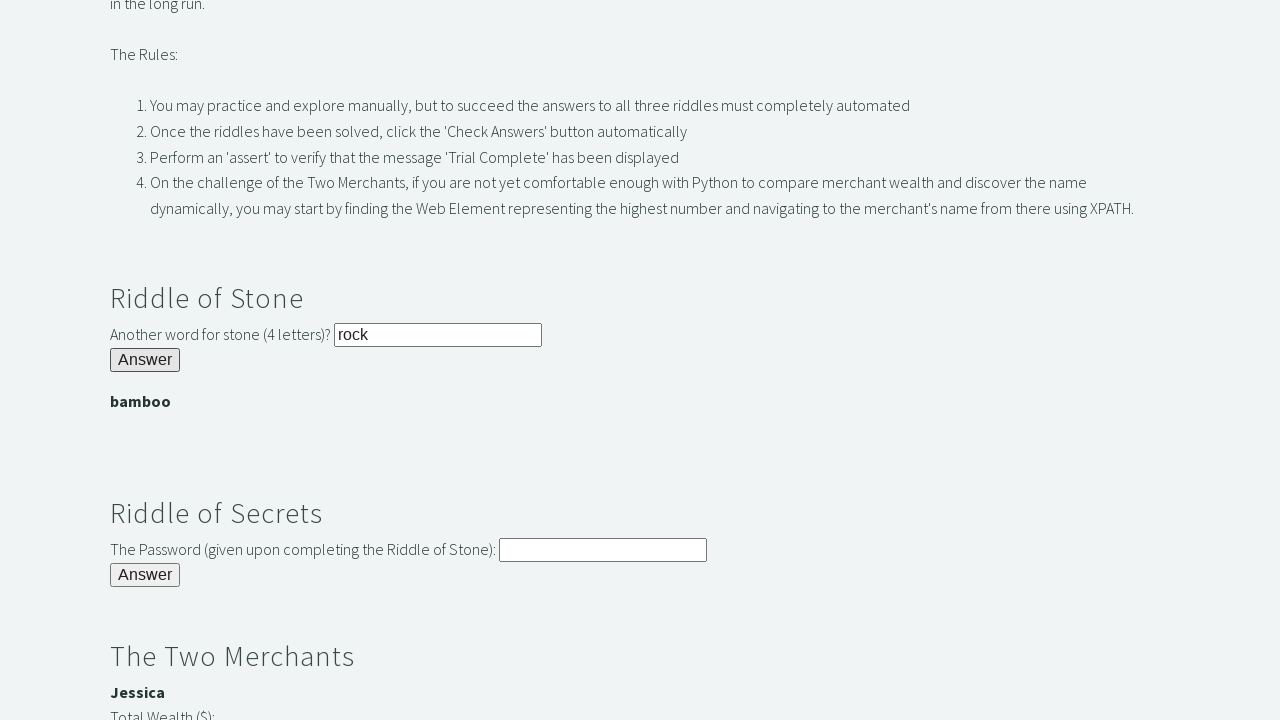

Filled second riddle input with extracted password on #r2Input
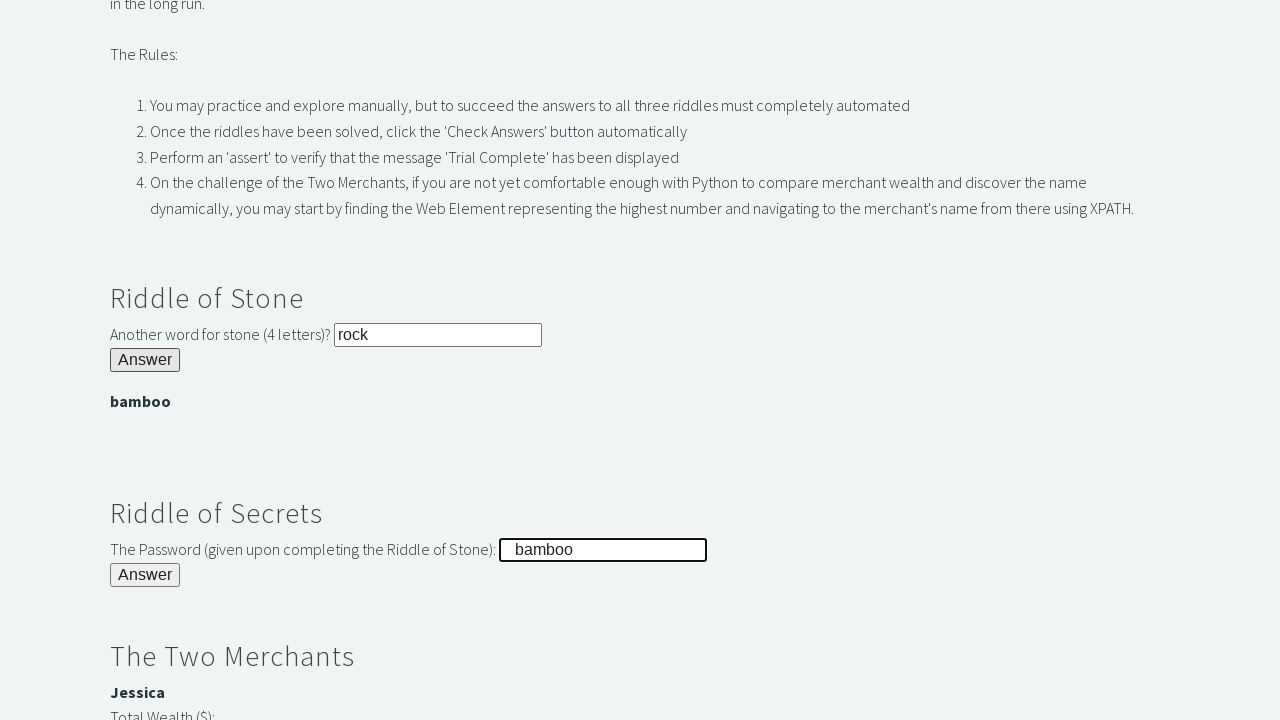

Submitted answer to Riddle of Secrets at (145, 575) on #r2Butn
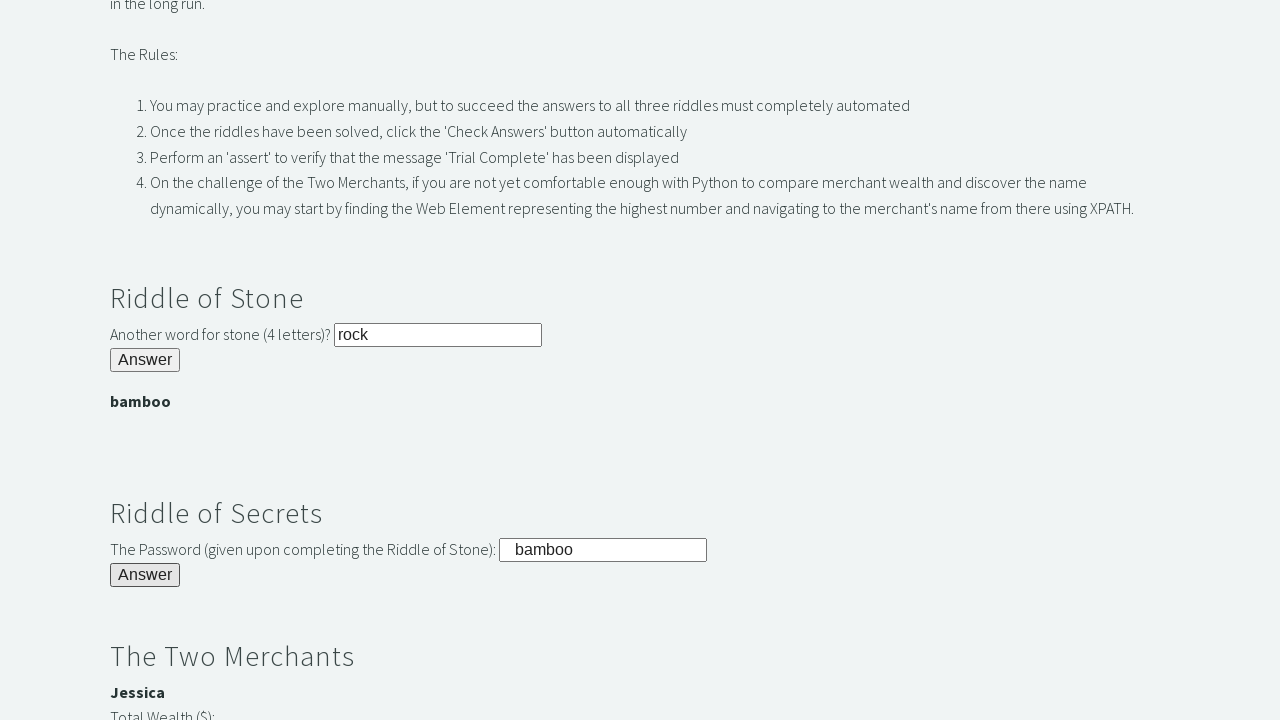

Retrieved Jessica's wealth value
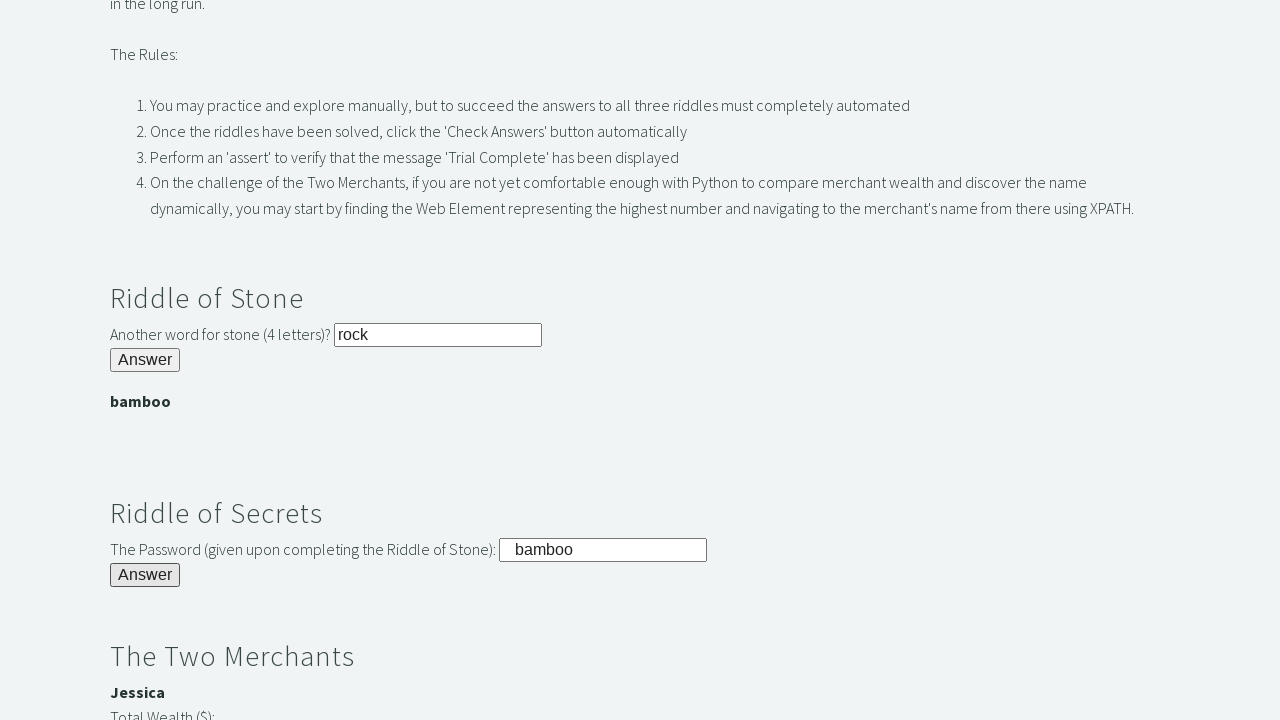

Retrieved Bernard's wealth value
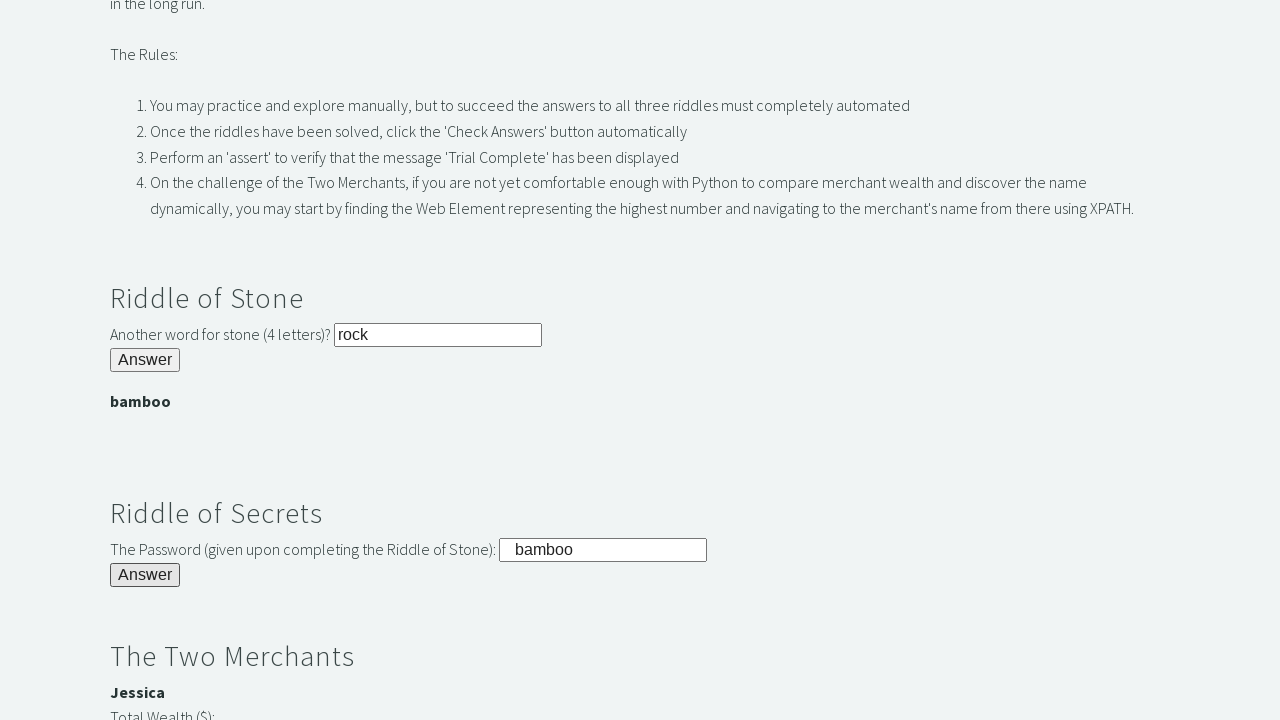

Determined Jessica is the richest merchant and filled answer on #r3Input
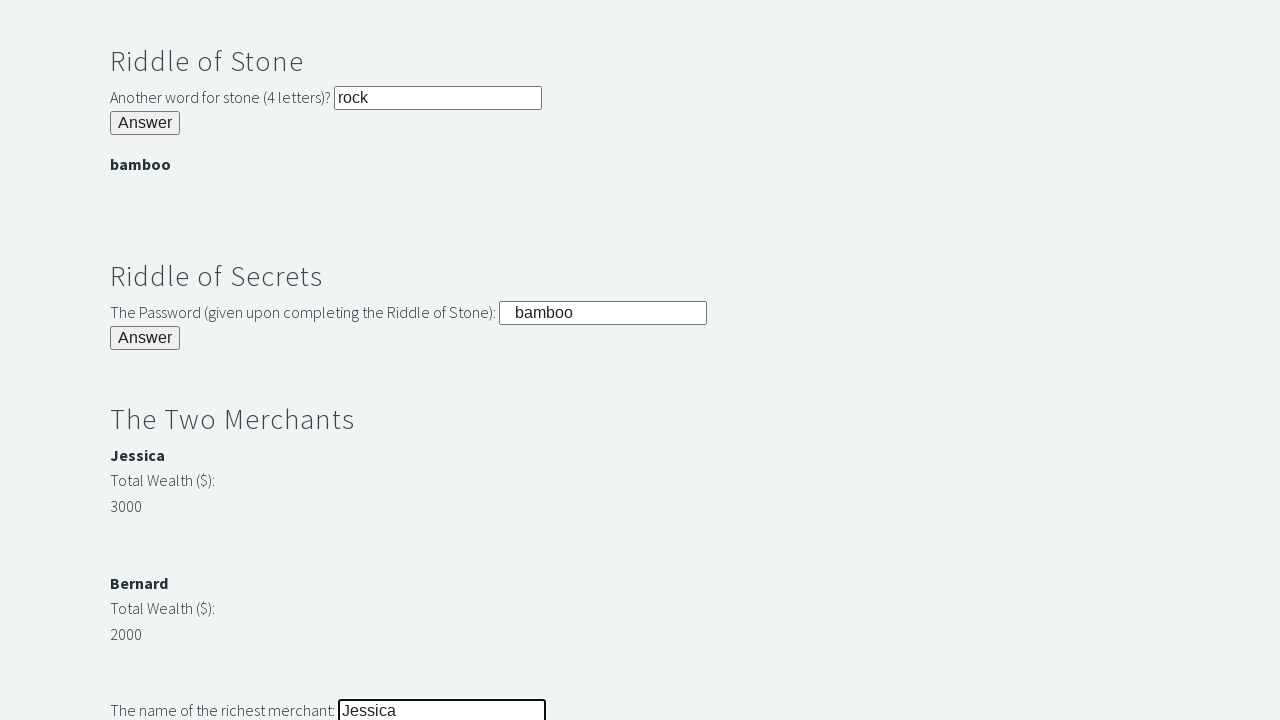

Submitted answer for richest merchant riddle at (145, 360) on #r3Butn
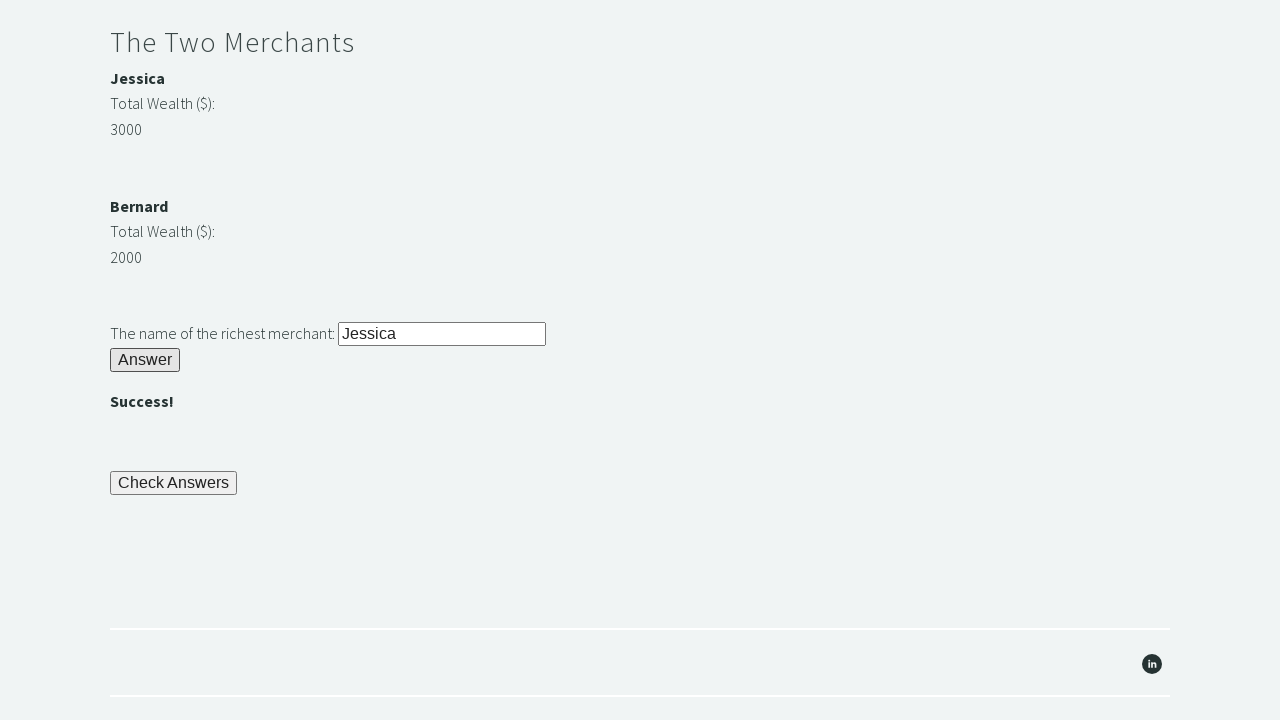

Clicked check button to verify all answers at (174, 483) on #checkButn
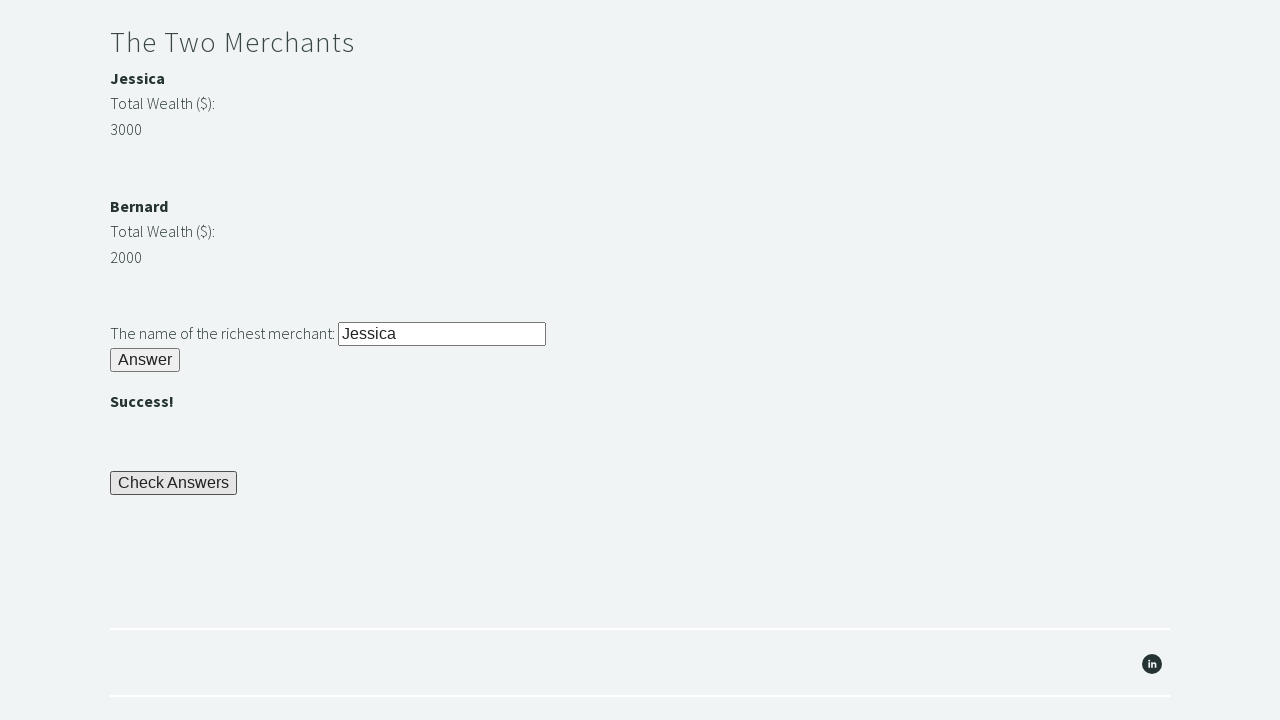

Located trial completion banner
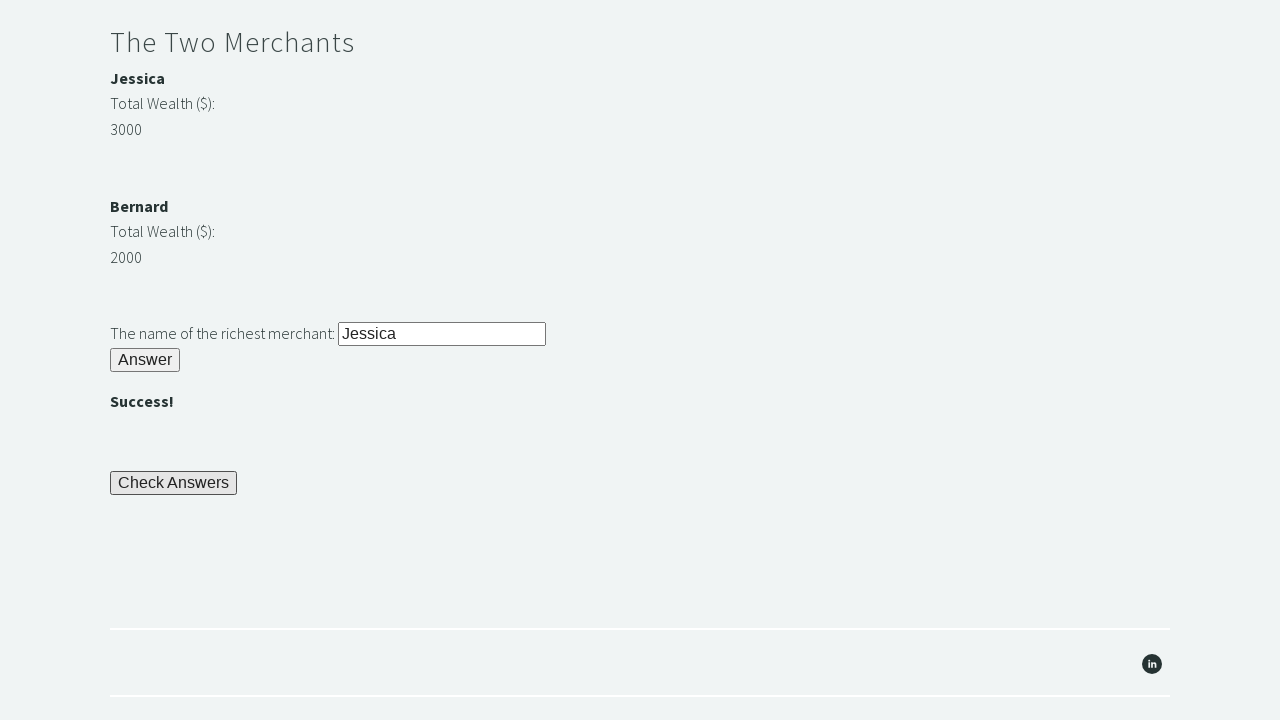

Verified trial completion message displays 'Trial Complete'
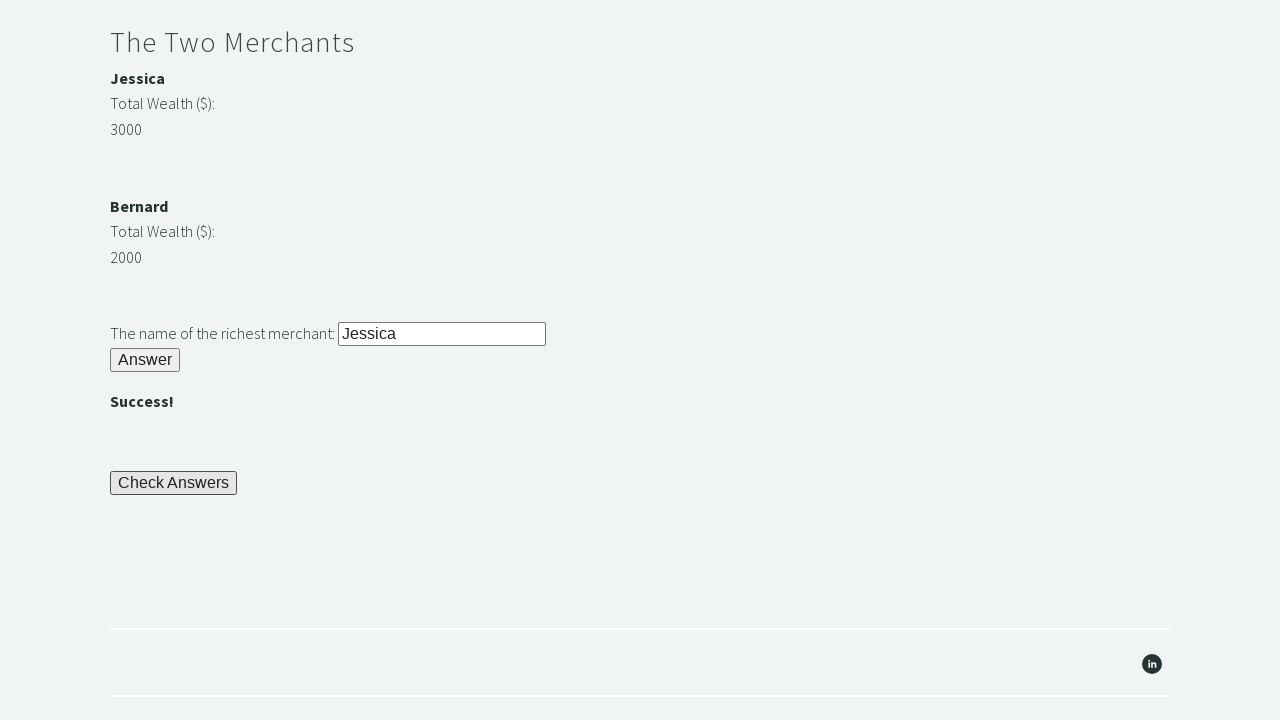

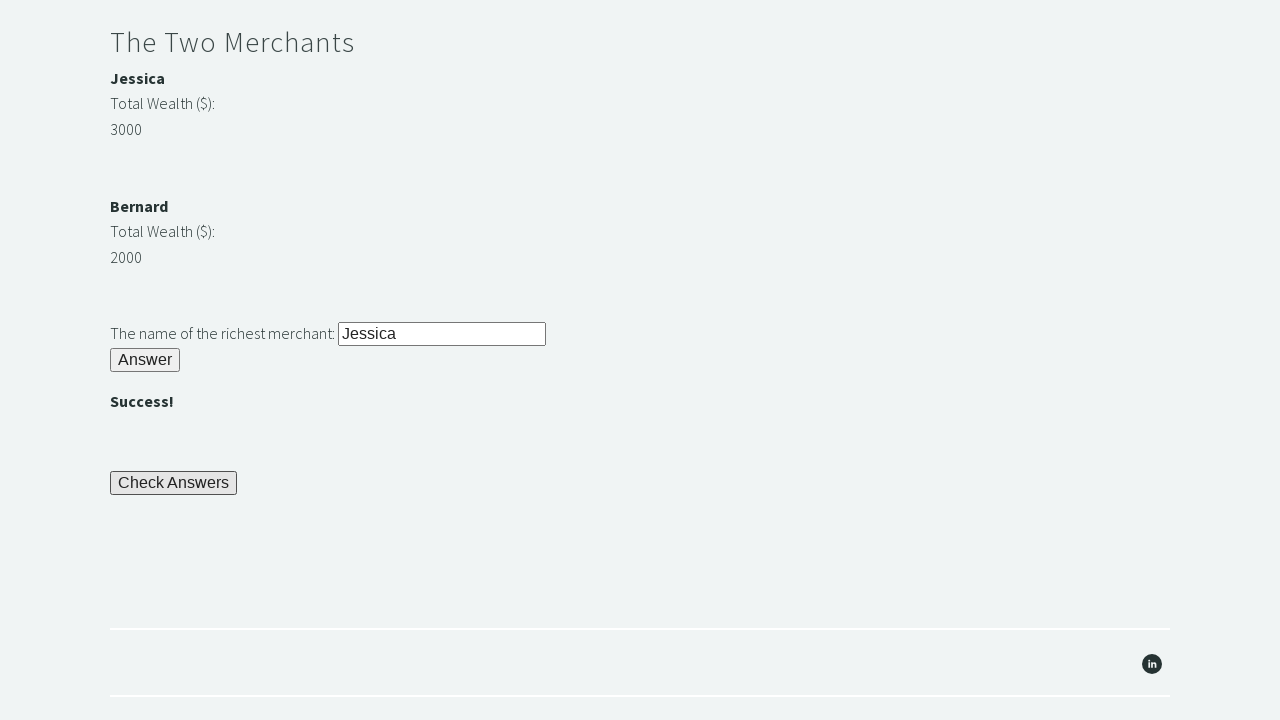